Tests the contact form functionality on a consulting website by filling in name, email, and subject fields, then submitting the form.

Starting URL: https://www.consultoriaglobal.com.ar/cgweb/?page_id=370

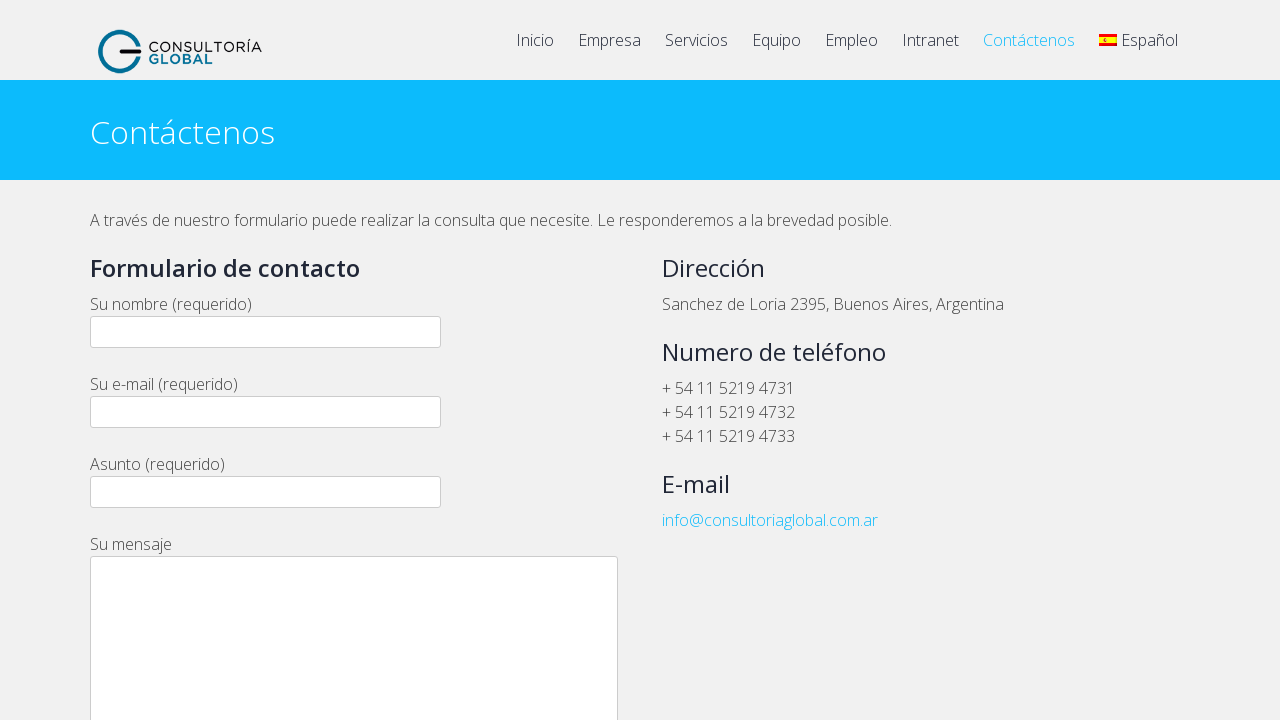

Contact page header loaded and visible
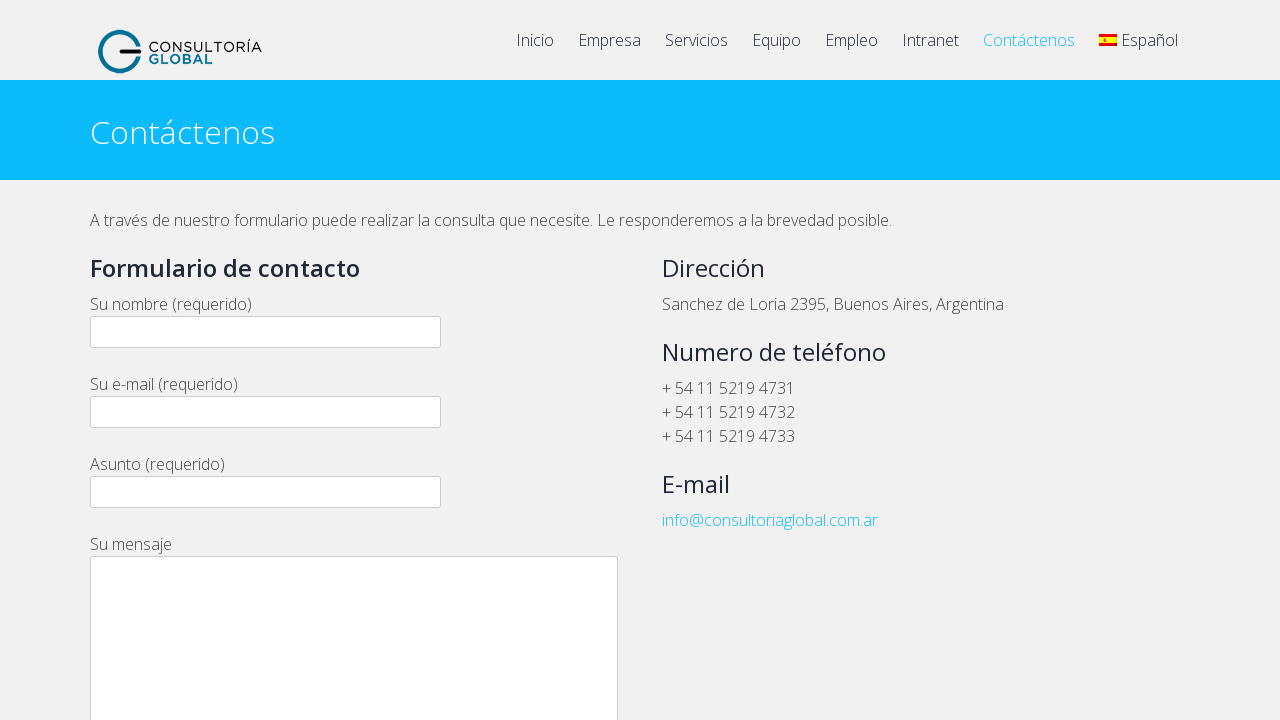

Filled name field with 'Juan Garcia' on input[name='your-name']
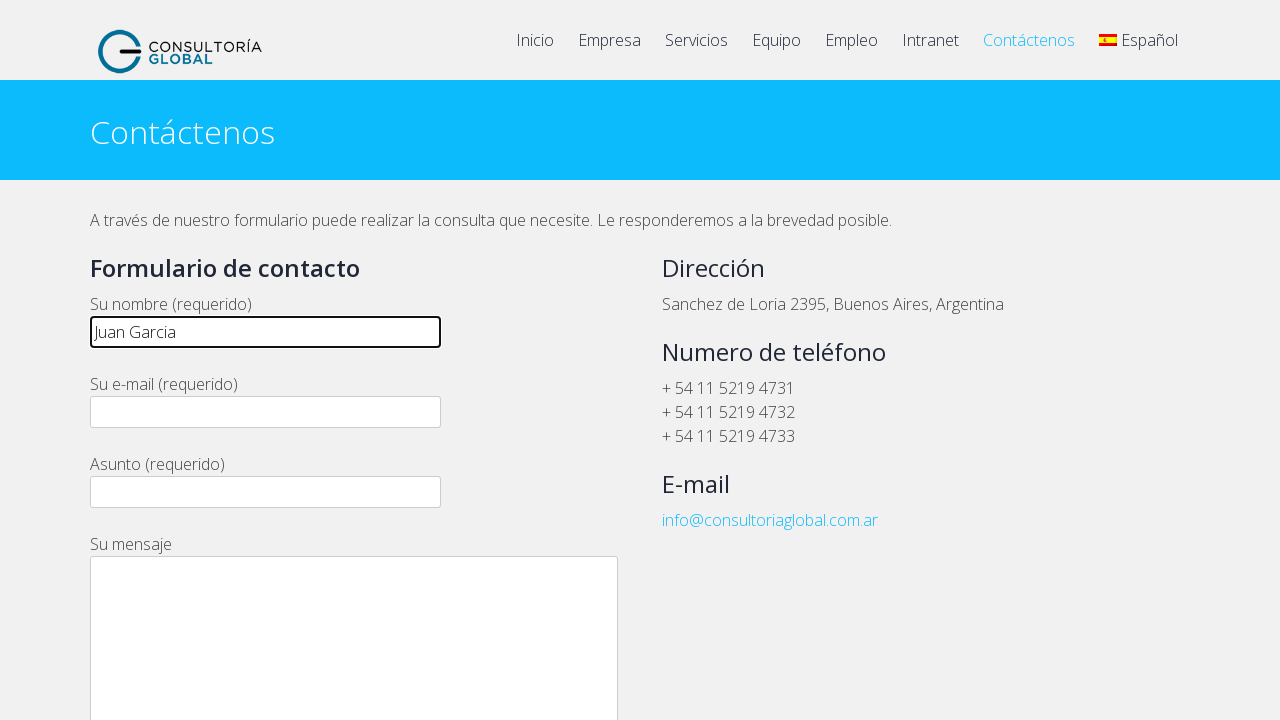

Filled email field with 'juan.garcia@ejemplo.com' on input[name='your-email']
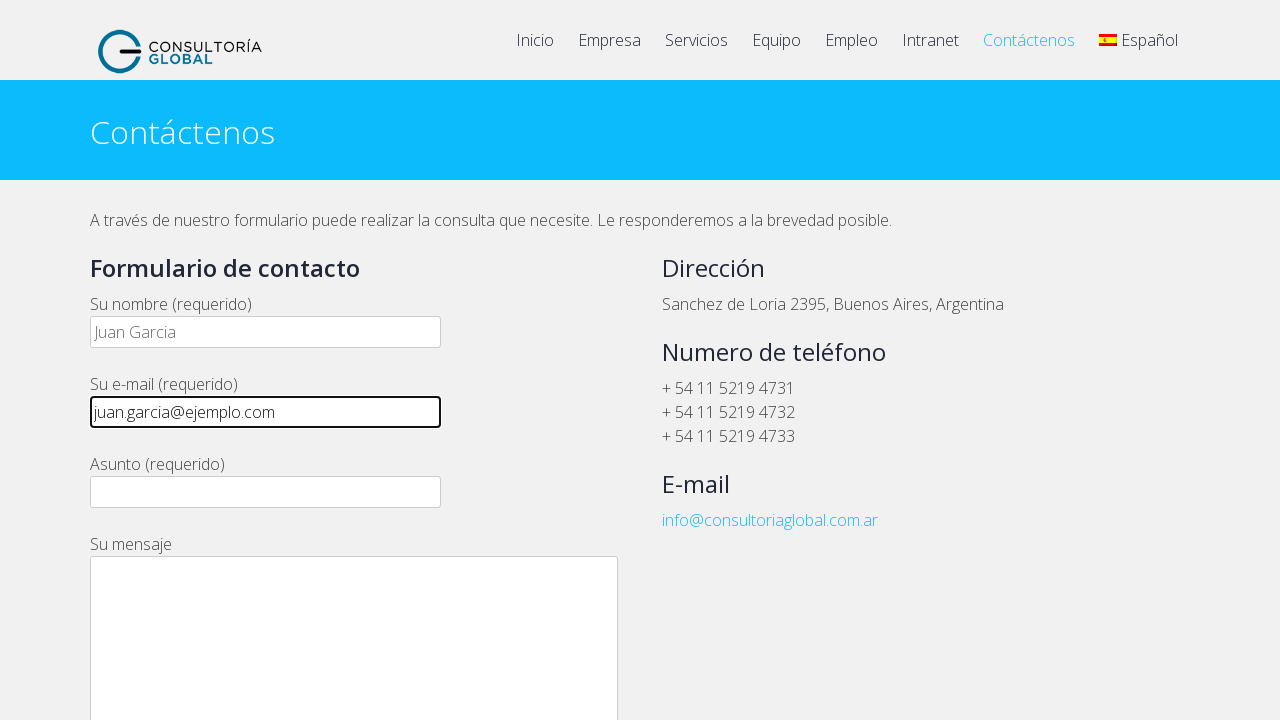

Filled subject field with 'Consulta sobre servicios' on input[name='your-subject']
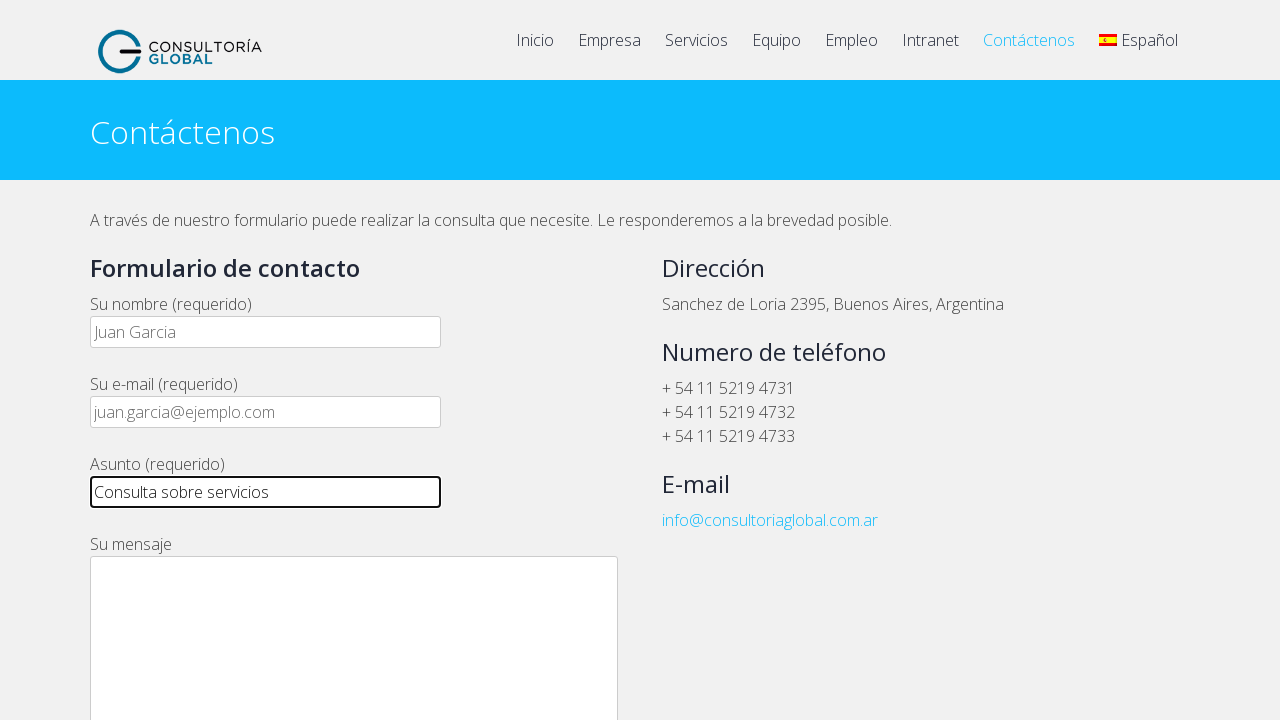

Clicked the send button to submit the contact form at (144, 360) on xpath=//*[@id='wpcf7-f1297-p370-o1']/form/p[7]/input
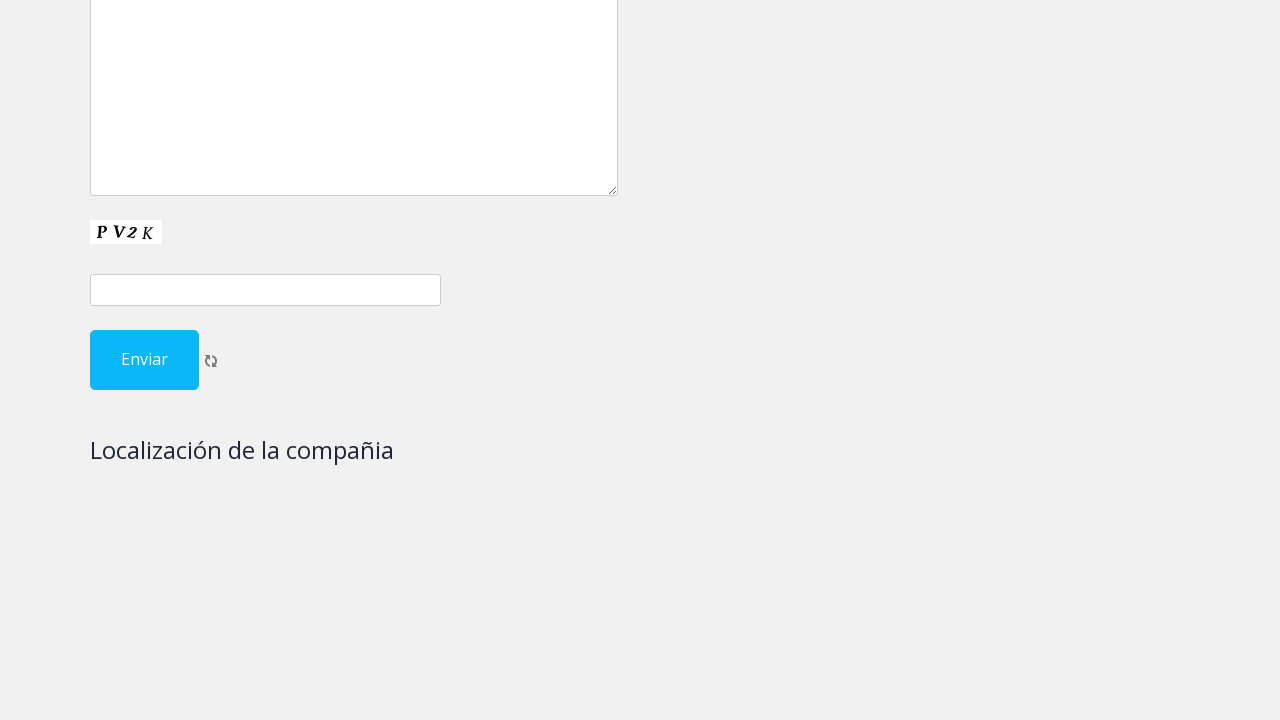

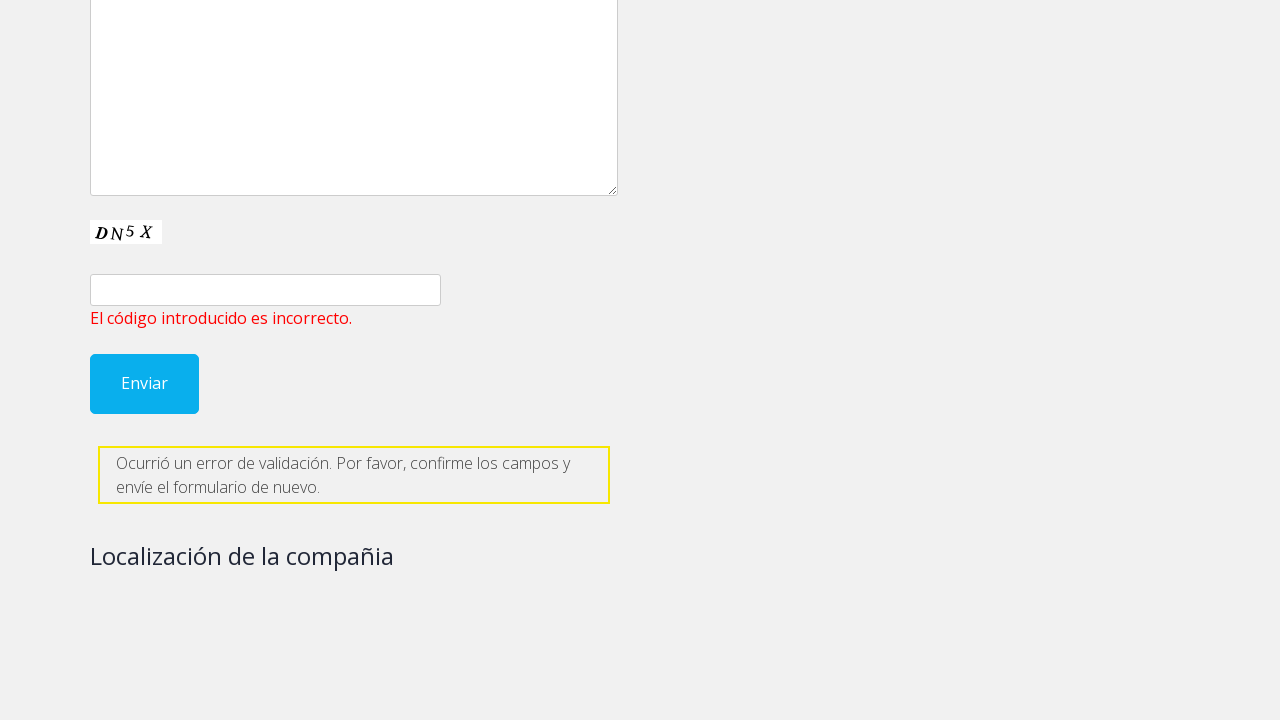